Tests the counter shows correct count with checked item in All tab

Starting URL: https://demo.playwright.dev/todomvc/#/

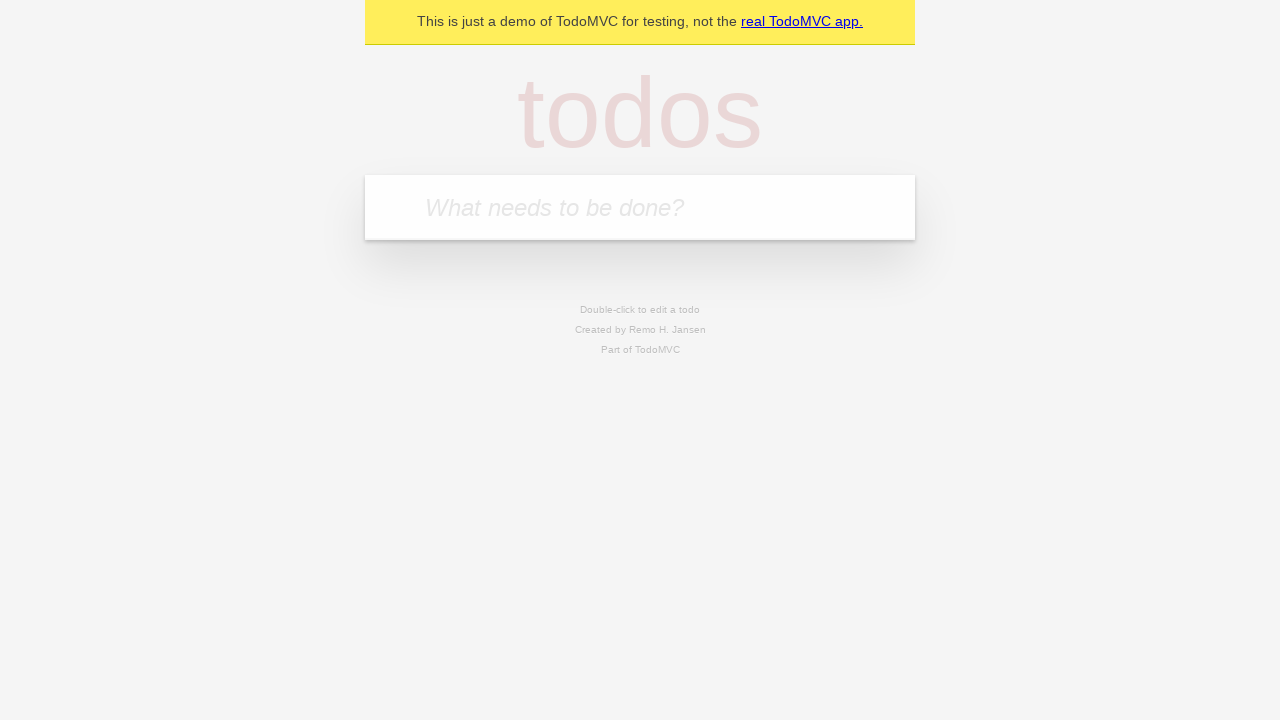

Clicked on 'What needs to be done?' textbox at (640, 207) on internal:role=textbox[name="What needs to be done?"i]
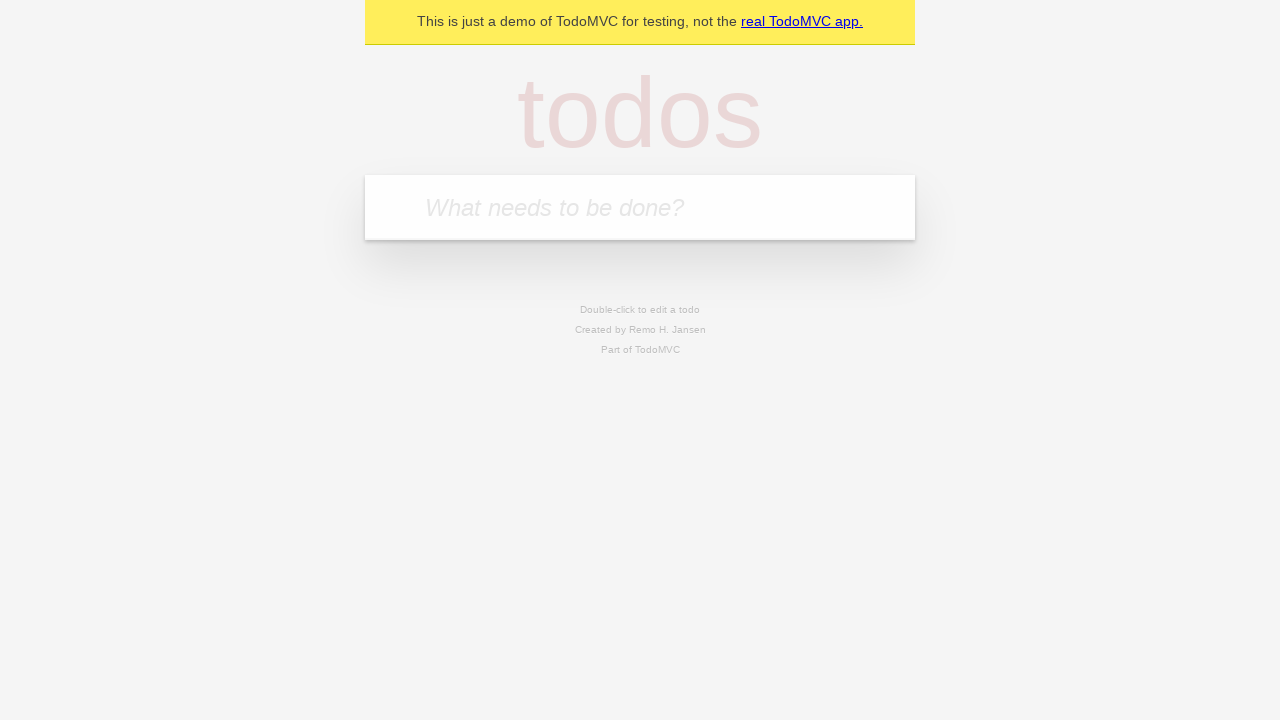

Filled textbox with 'test todo' on internal:role=textbox[name="What needs to be done?"i]
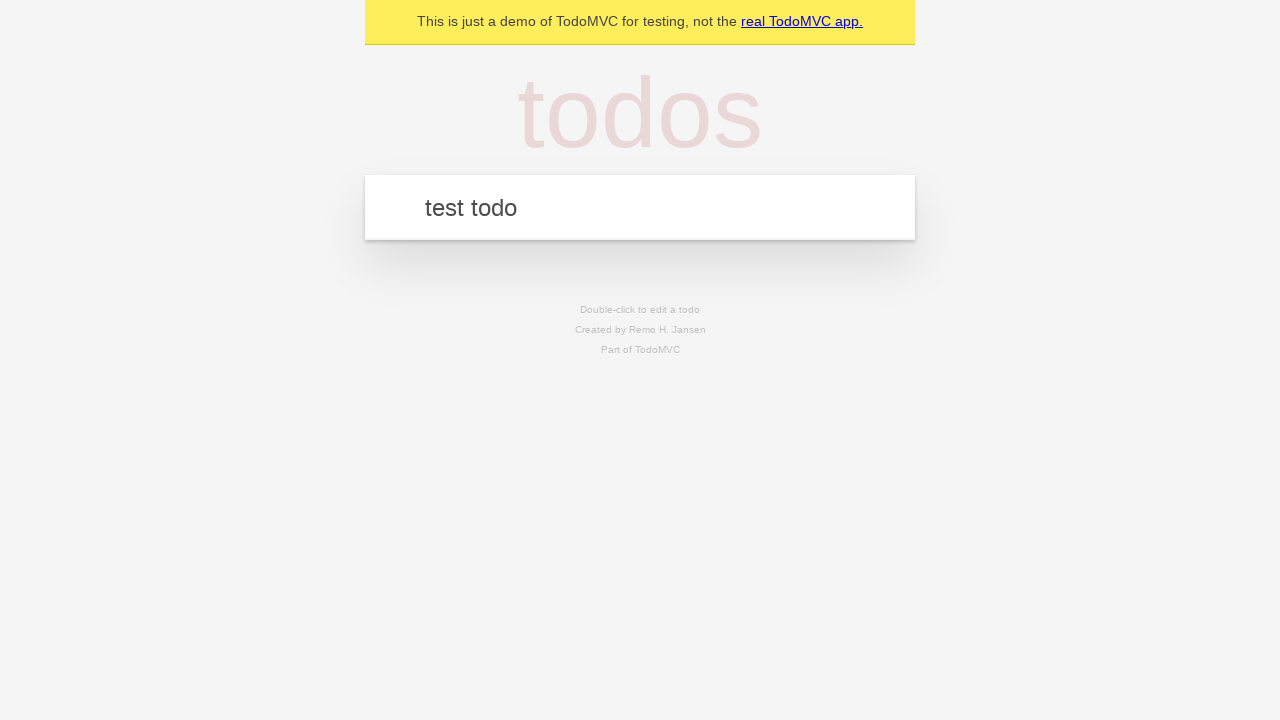

Pressed Enter to create first todo item on internal:role=textbox[name="What needs to be done?"i]
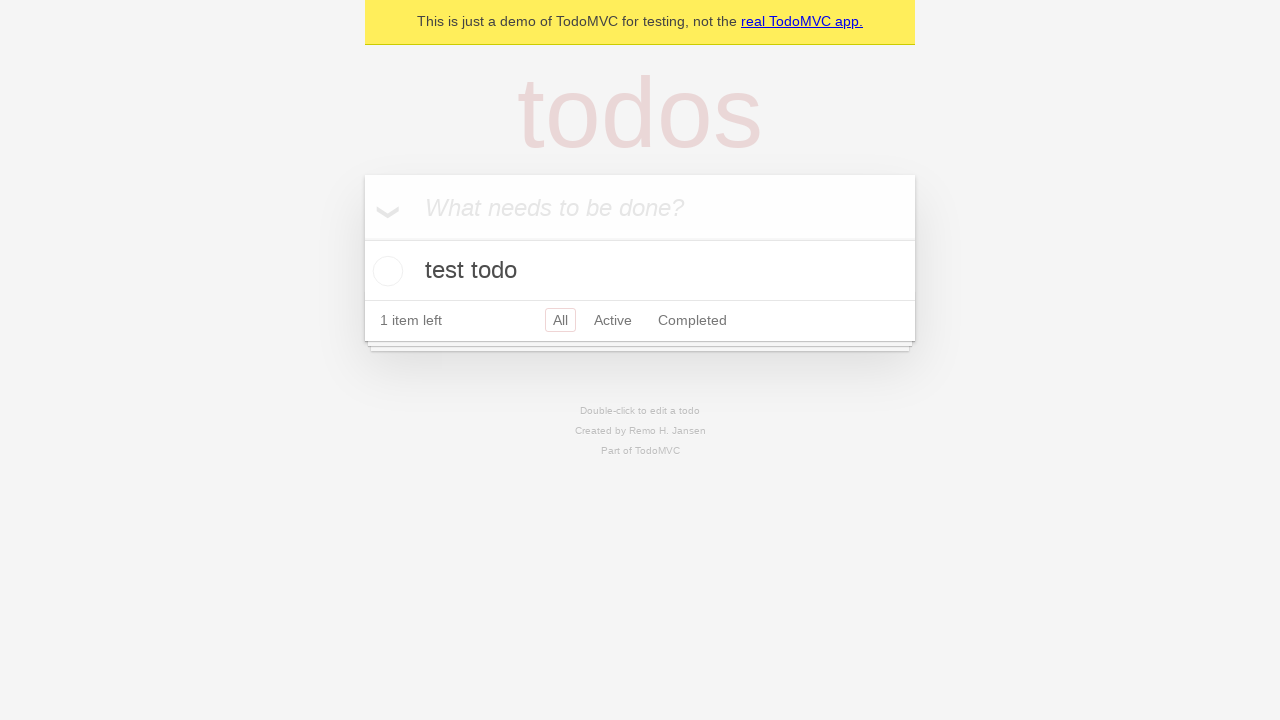

Checked the first todo item at (385, 271) on internal:role=checkbox[name="Toggle Todo"i]
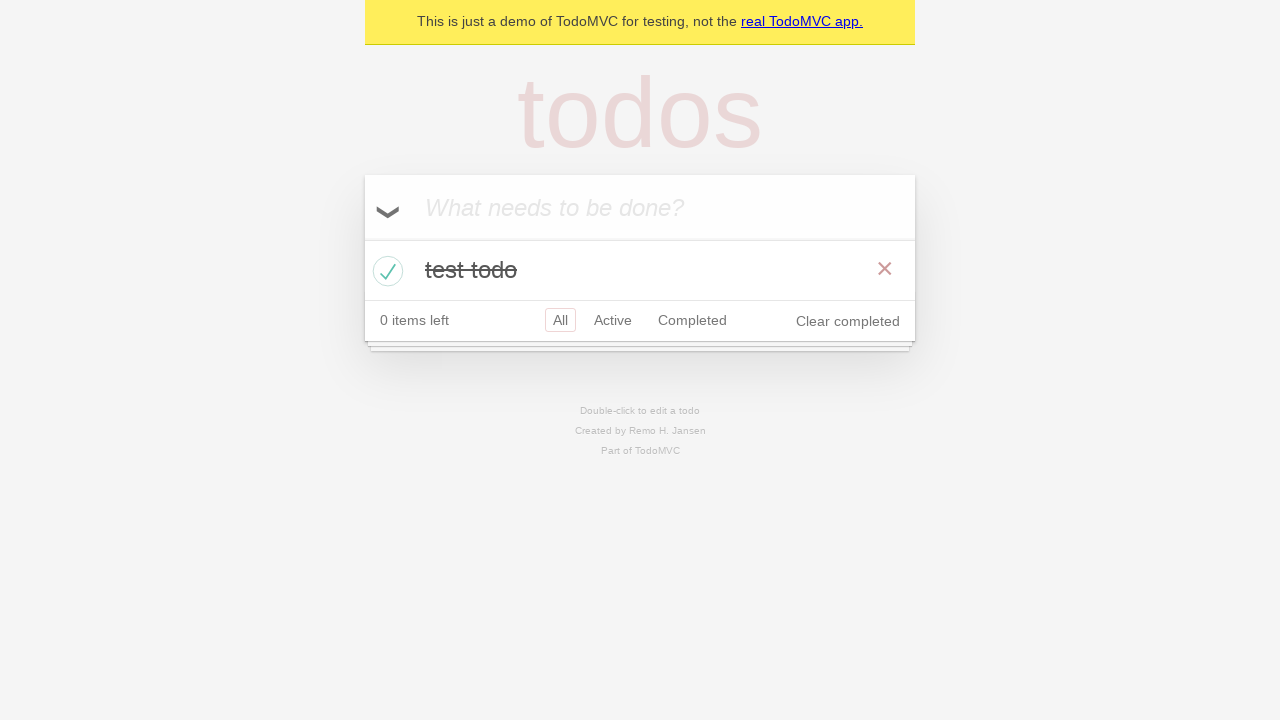

Clicked on textbox for todo item 2 at (640, 207) on internal:role=textbox[name="What needs to be done?"i]
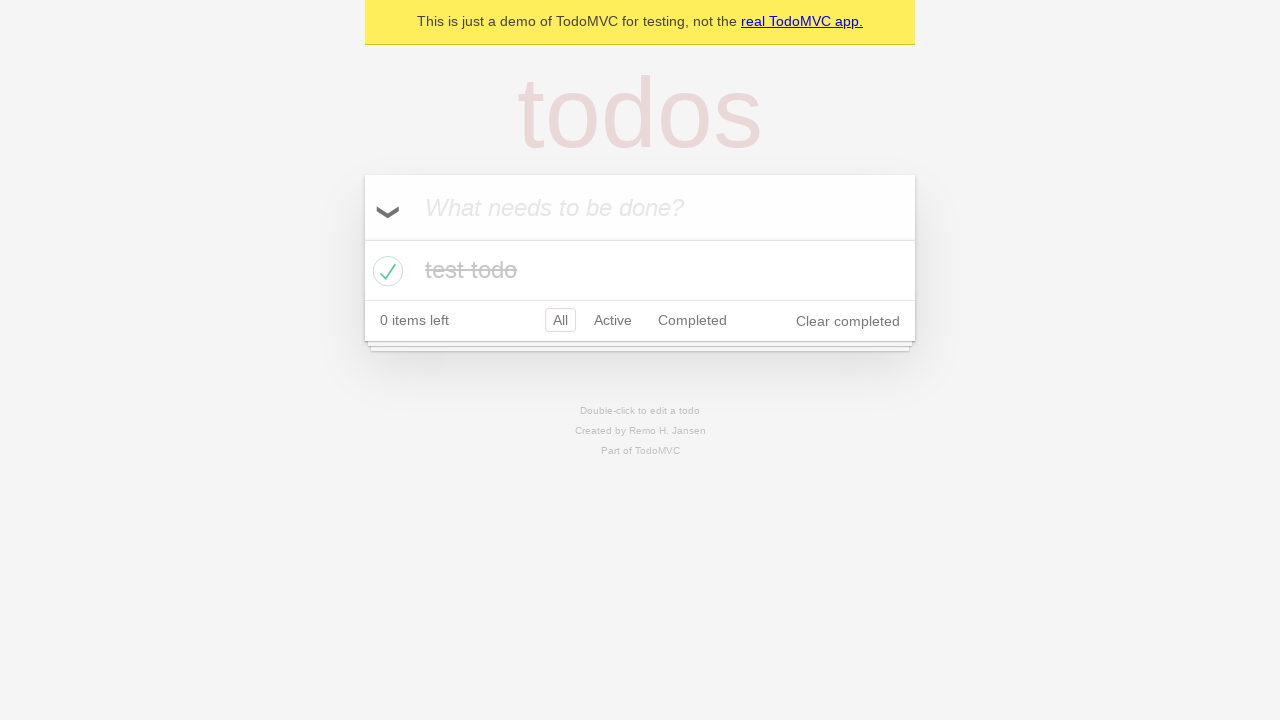

Filled textbox with 'item-0' on internal:role=textbox[name="What needs to be done?"i]
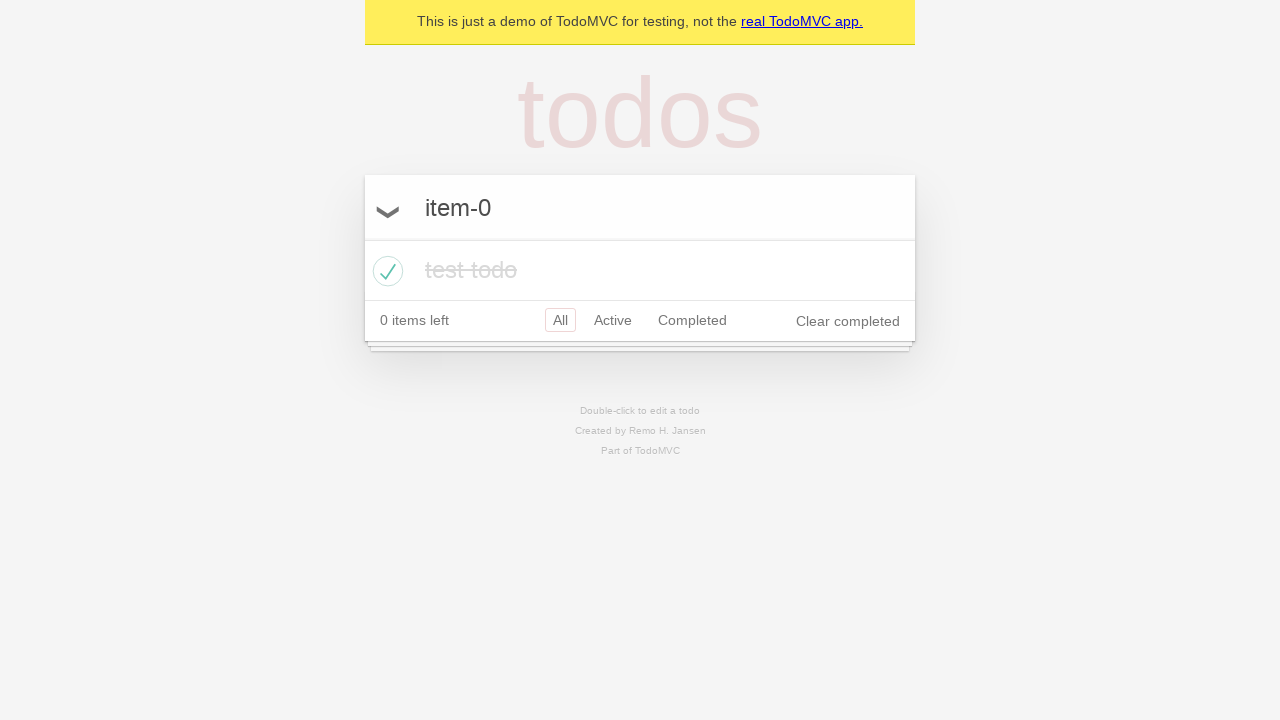

Pressed Enter to create todo item 'item-0' on internal:role=textbox[name="What needs to be done?"i]
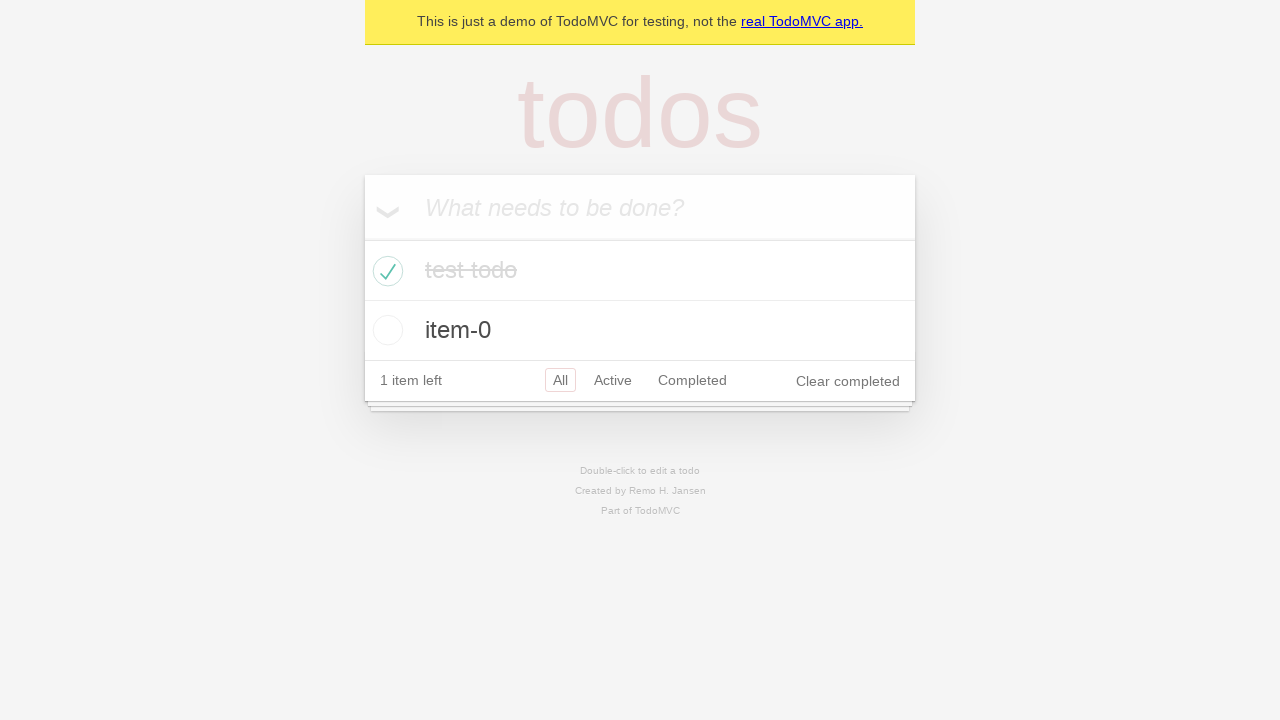

Clicked on textbox for todo item 3 at (640, 207) on internal:role=textbox[name="What needs to be done?"i]
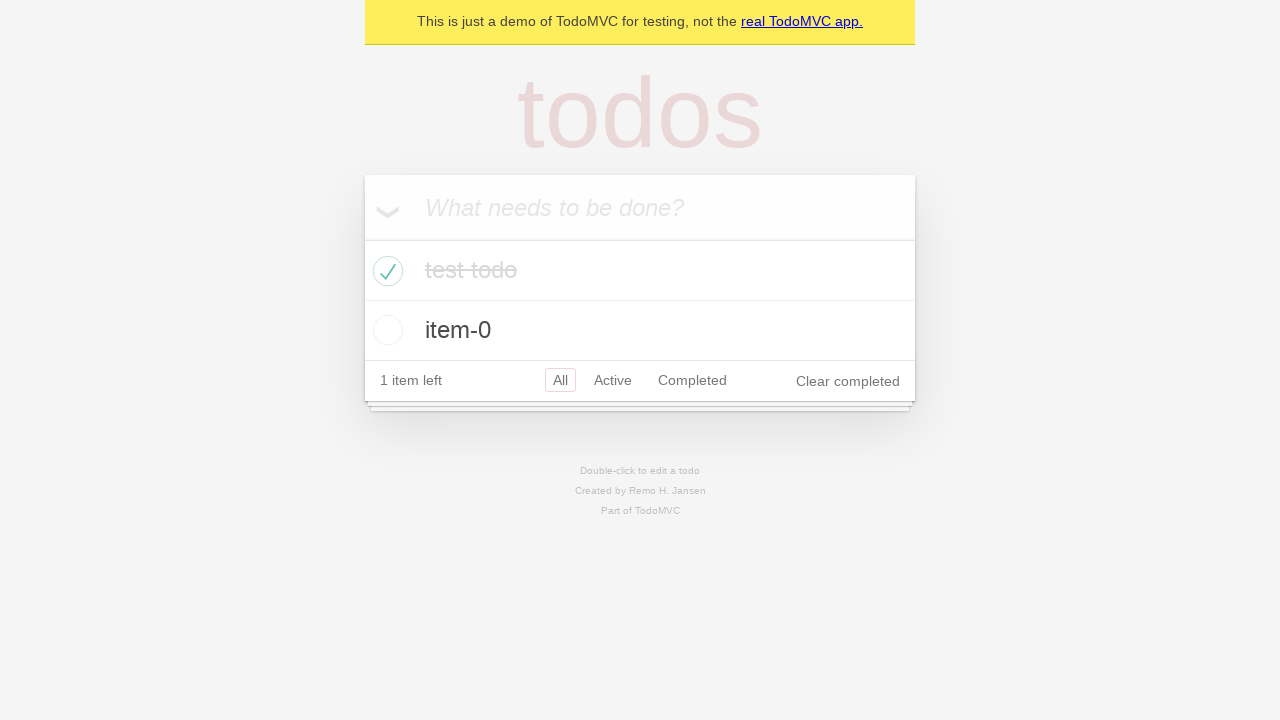

Filled textbox with 'item-1' on internal:role=textbox[name="What needs to be done?"i]
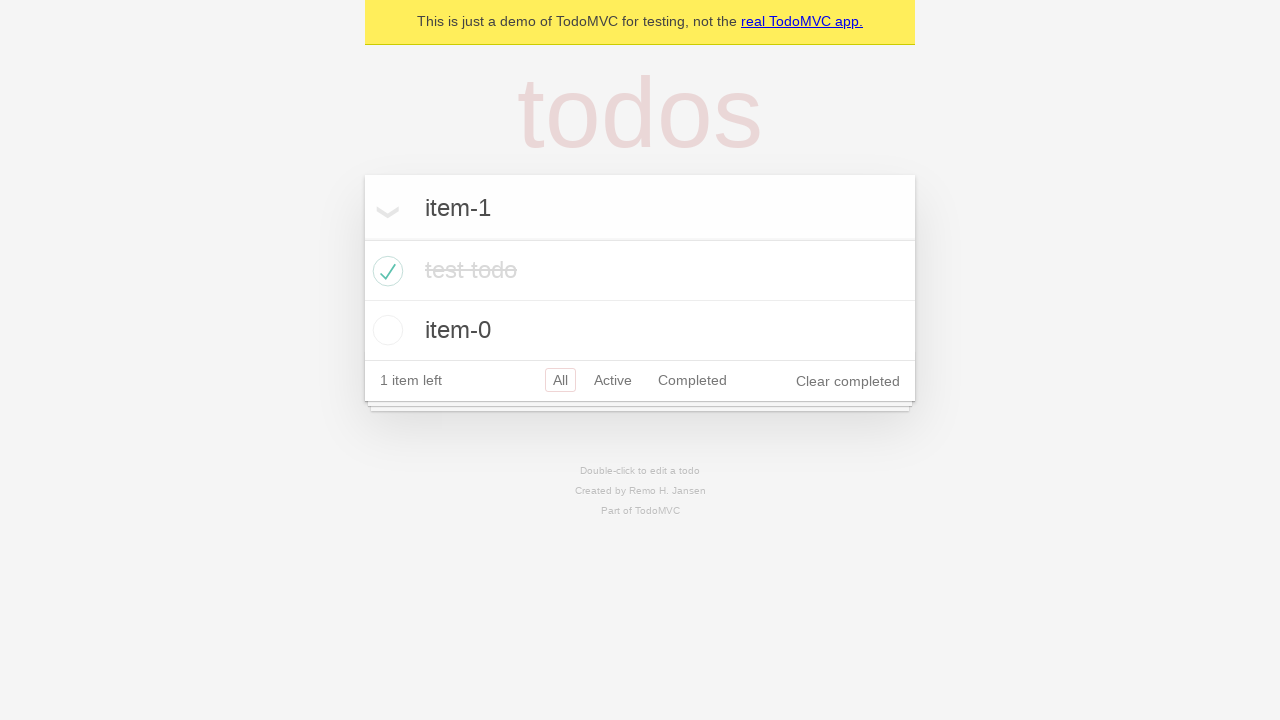

Pressed Enter to create todo item 'item-1' on internal:role=textbox[name="What needs to be done?"i]
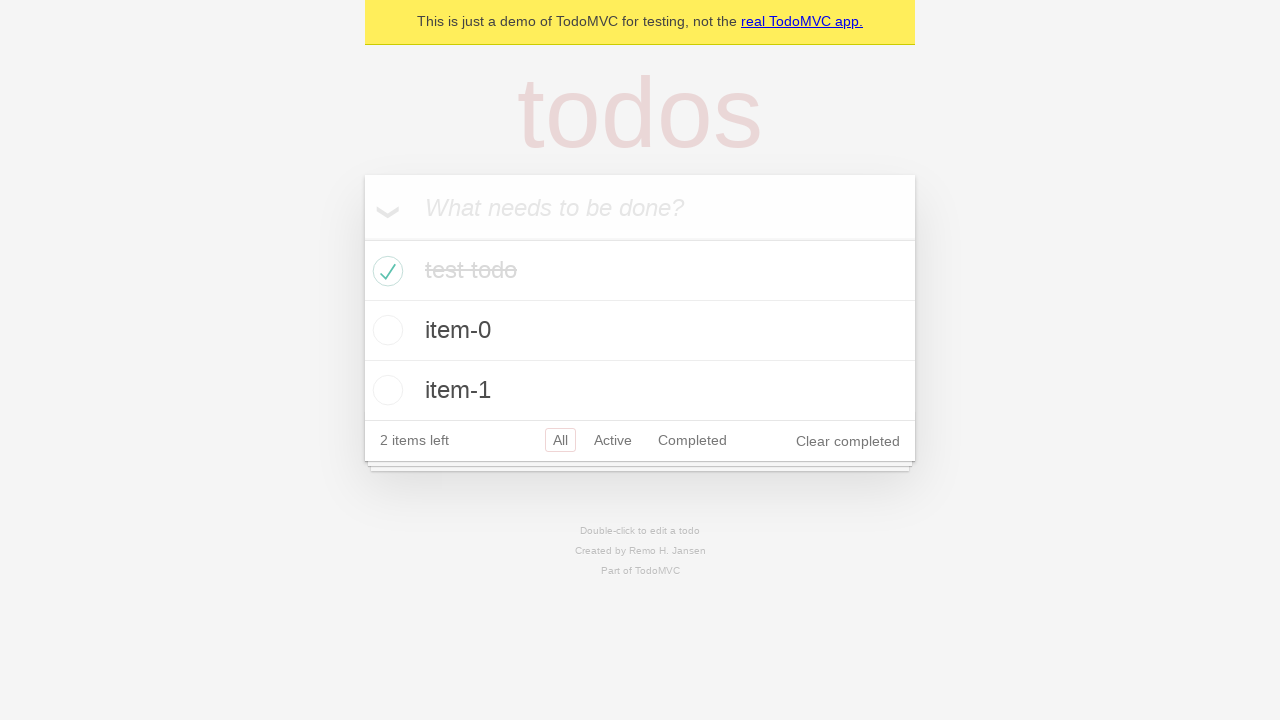

Clicked on textbox for todo item 4 at (640, 207) on internal:role=textbox[name="What needs to be done?"i]
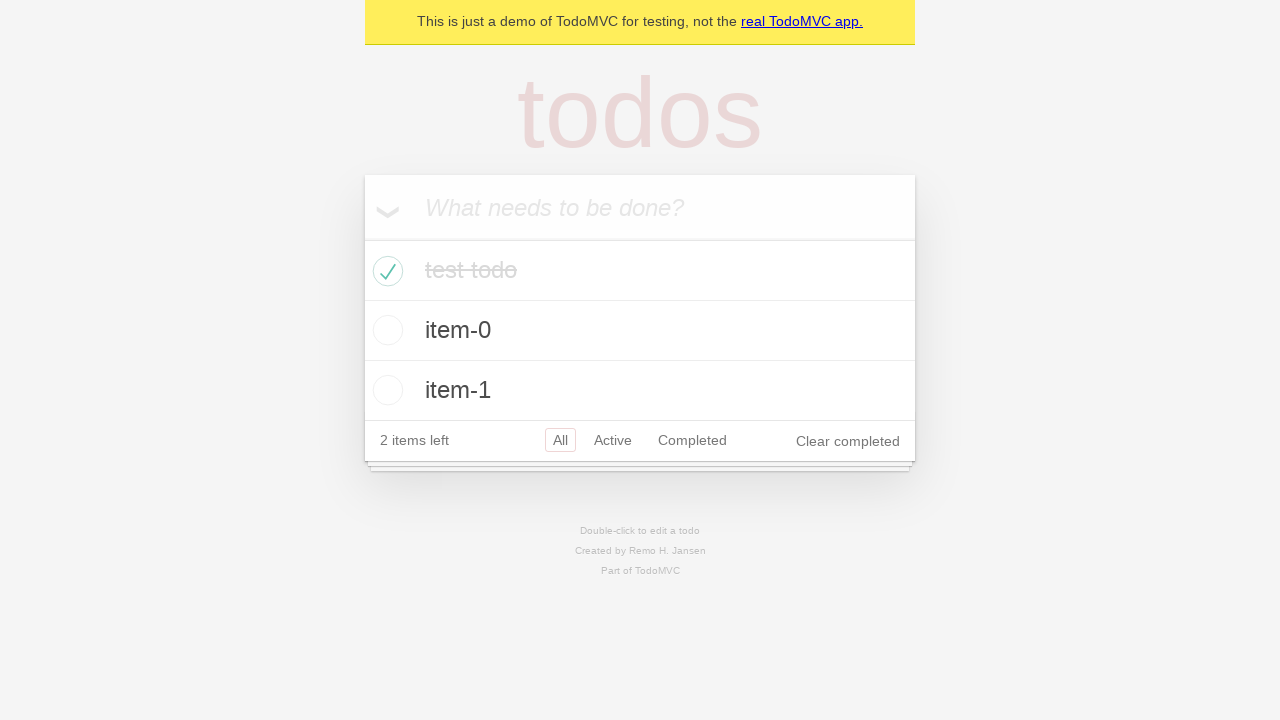

Filled textbox with 'item-2' on internal:role=textbox[name="What needs to be done?"i]
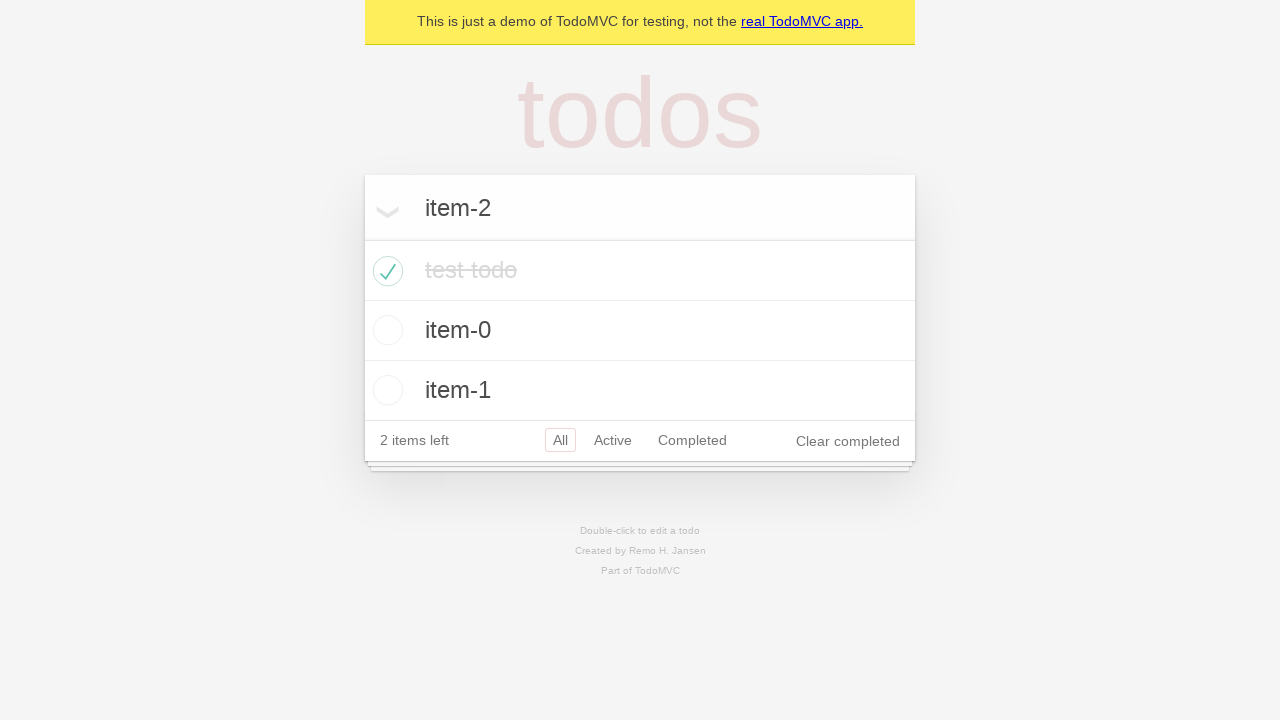

Pressed Enter to create todo item 'item-2' on internal:role=textbox[name="What needs to be done?"i]
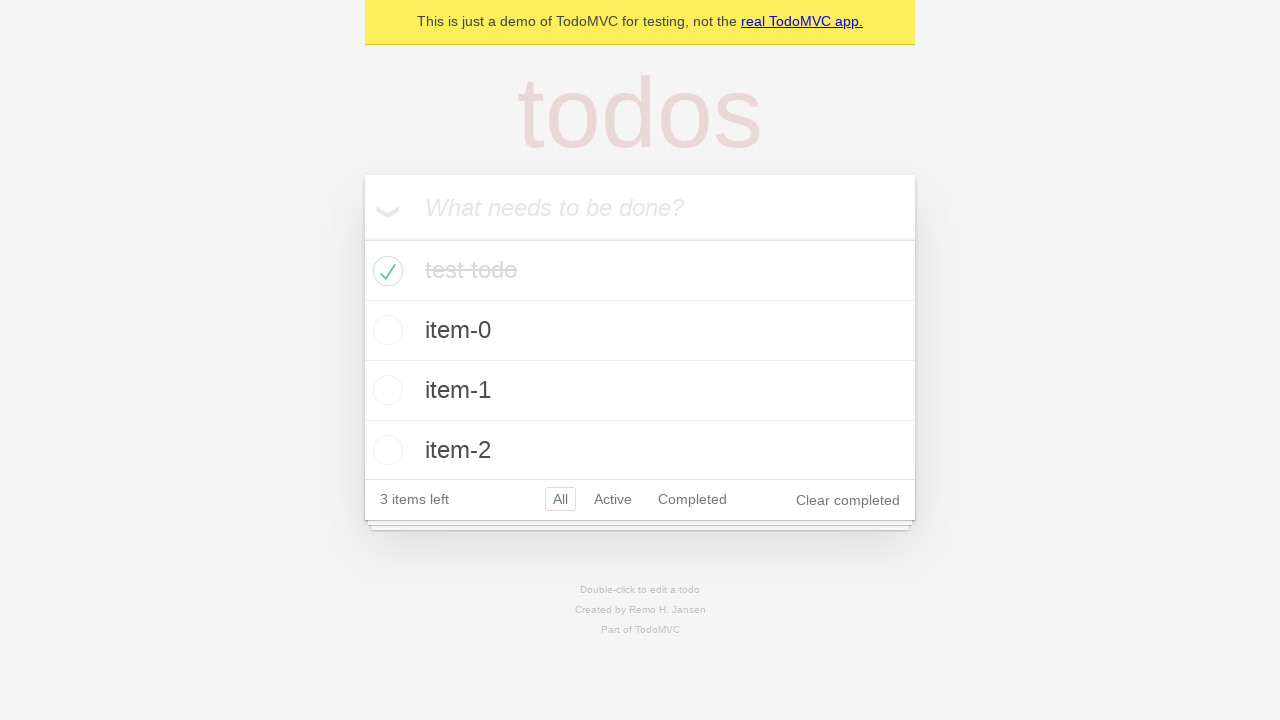

Clicked on textbox for todo item 5 at (640, 207) on internal:role=textbox[name="What needs to be done?"i]
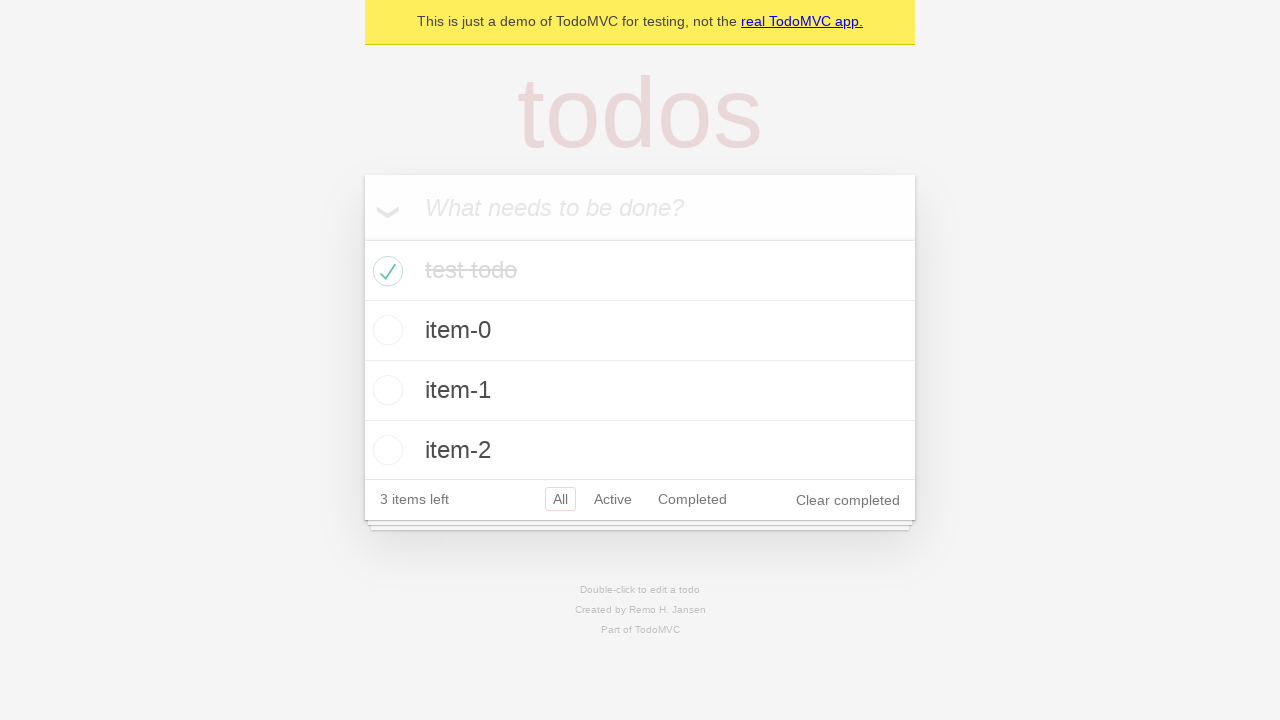

Filled textbox with 'item-3' on internal:role=textbox[name="What needs to be done?"i]
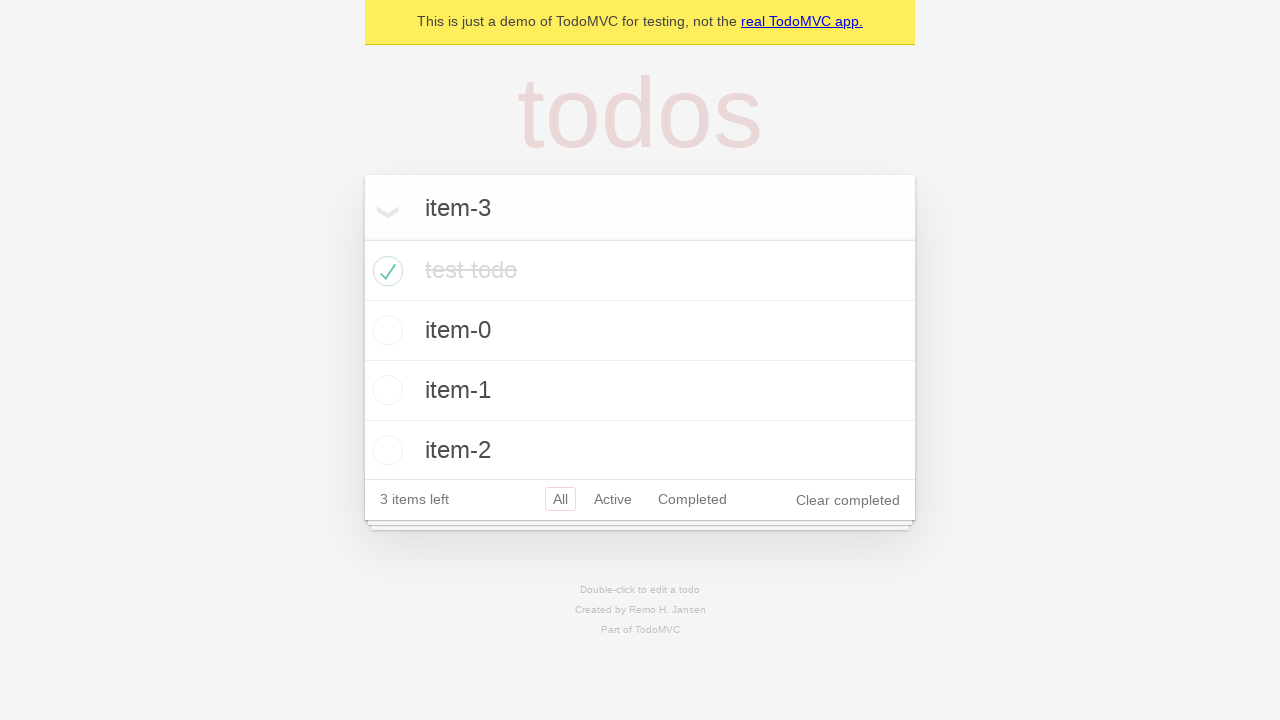

Pressed Enter to create todo item 'item-3' on internal:role=textbox[name="What needs to be done?"i]
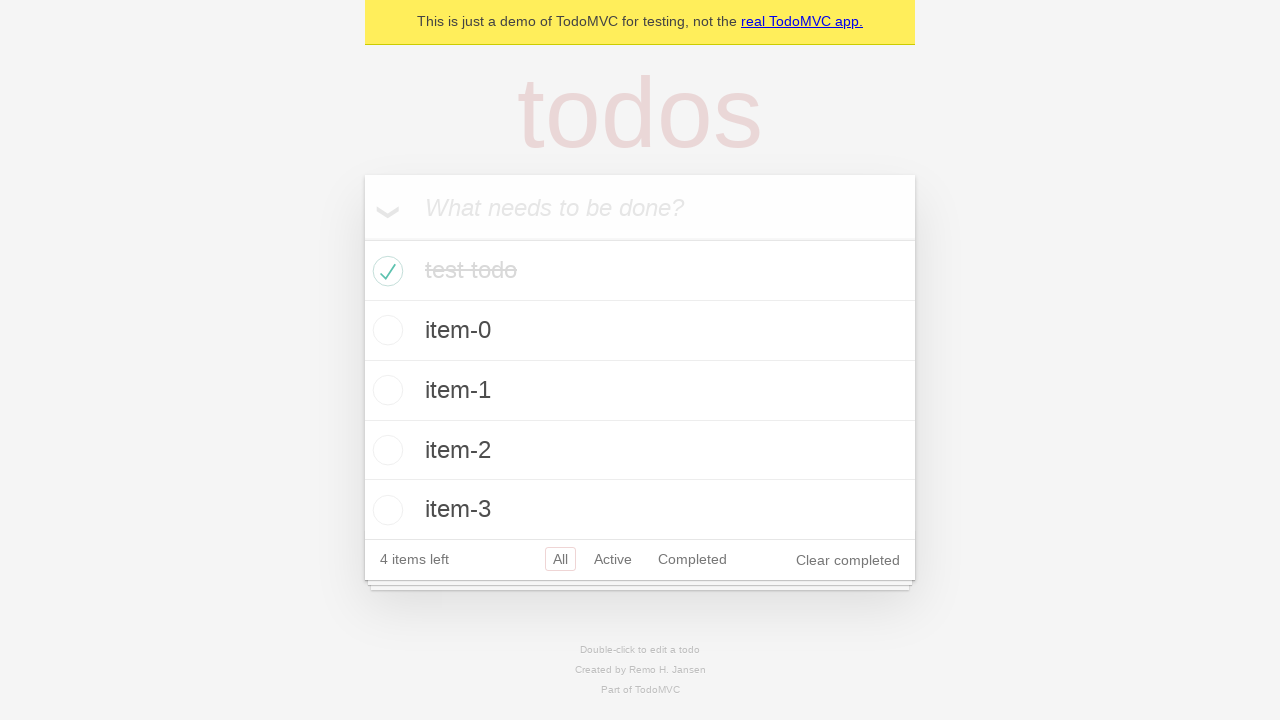

Clicked on textbox for todo item 6 at (640, 207) on internal:role=textbox[name="What needs to be done?"i]
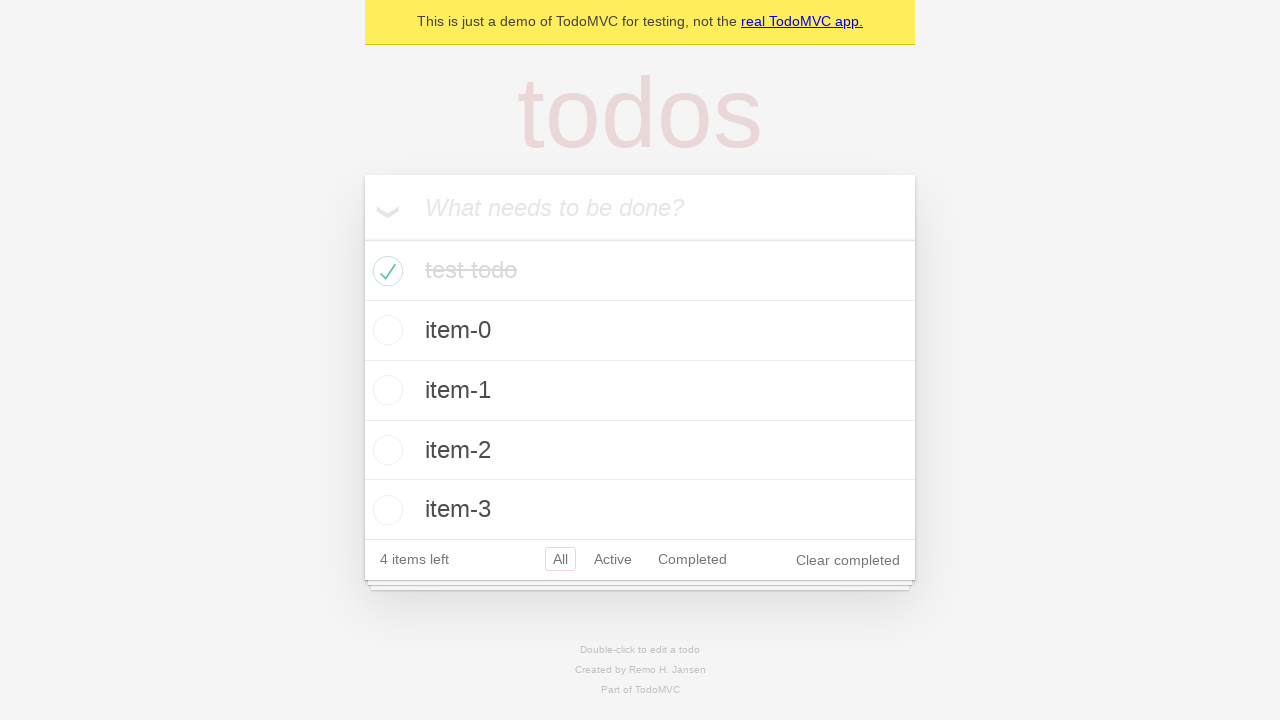

Filled textbox with 'item-4' on internal:role=textbox[name="What needs to be done?"i]
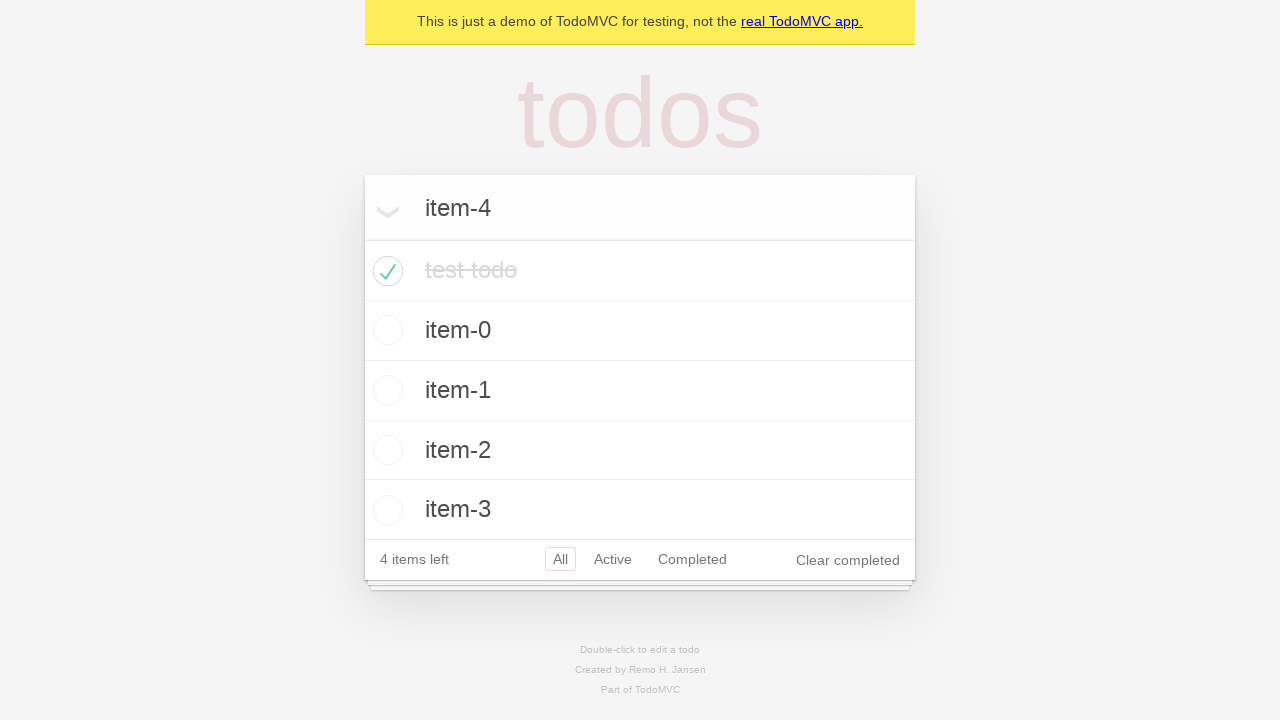

Pressed Enter to create todo item 'item-4' on internal:role=textbox[name="What needs to be done?"i]
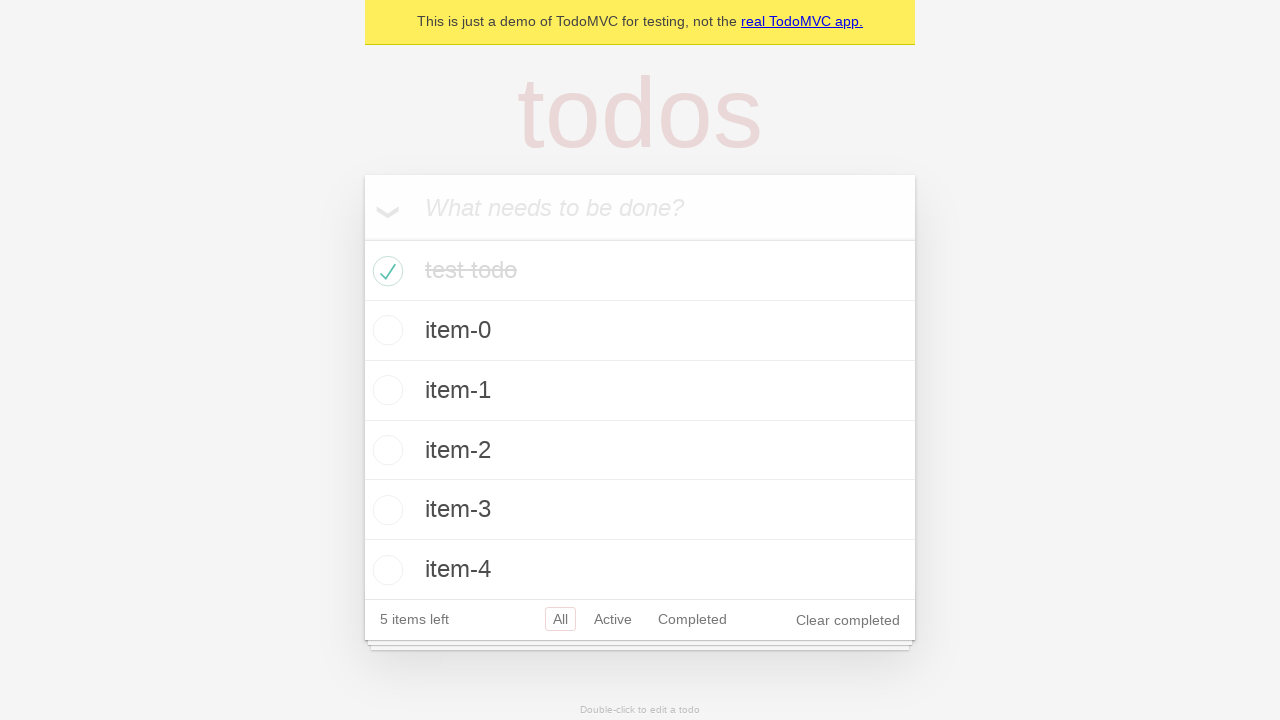

Clicked on textbox for todo item 7 at (640, 207) on internal:role=textbox[name="What needs to be done?"i]
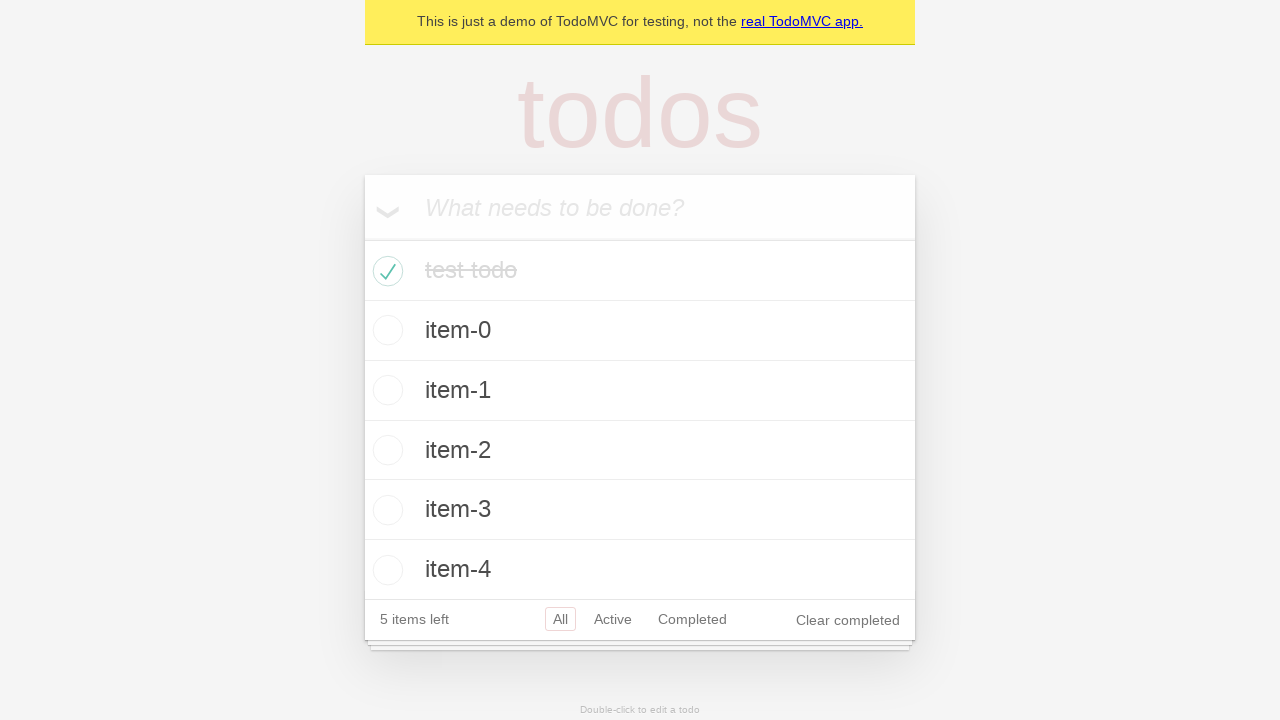

Filled textbox with 'item-5' on internal:role=textbox[name="What needs to be done?"i]
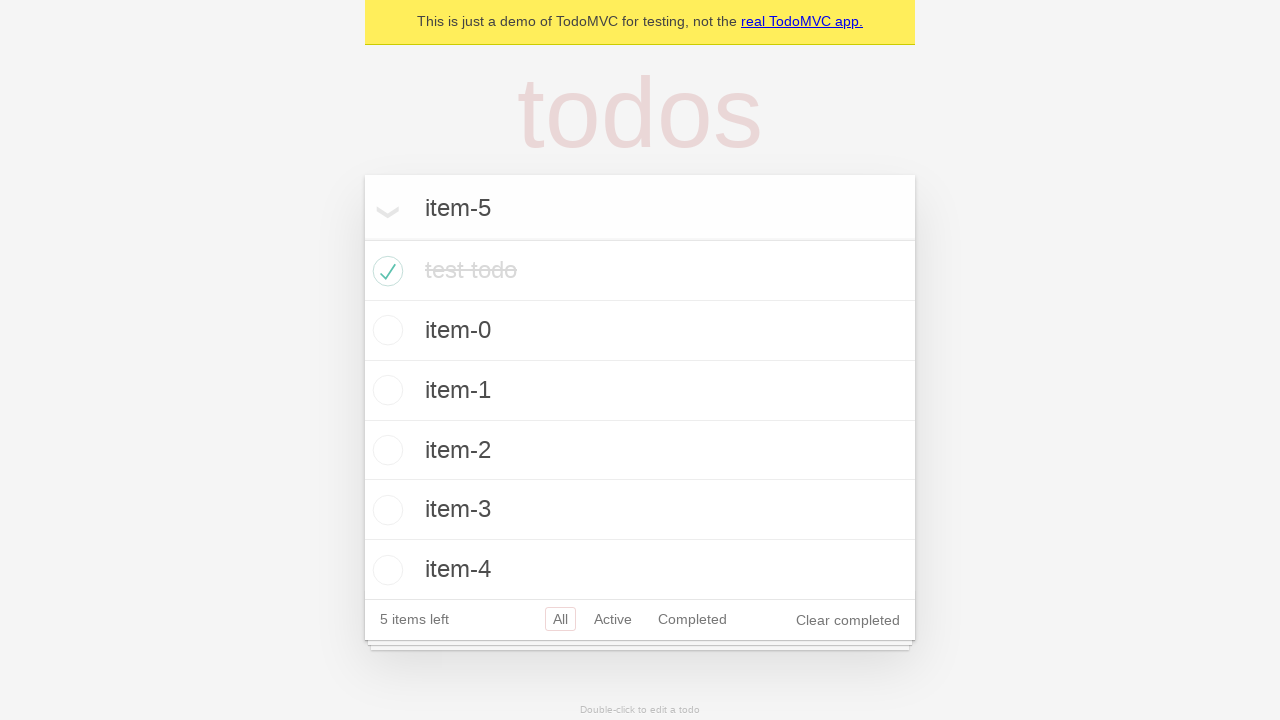

Pressed Enter to create todo item 'item-5' on internal:role=textbox[name="What needs to be done?"i]
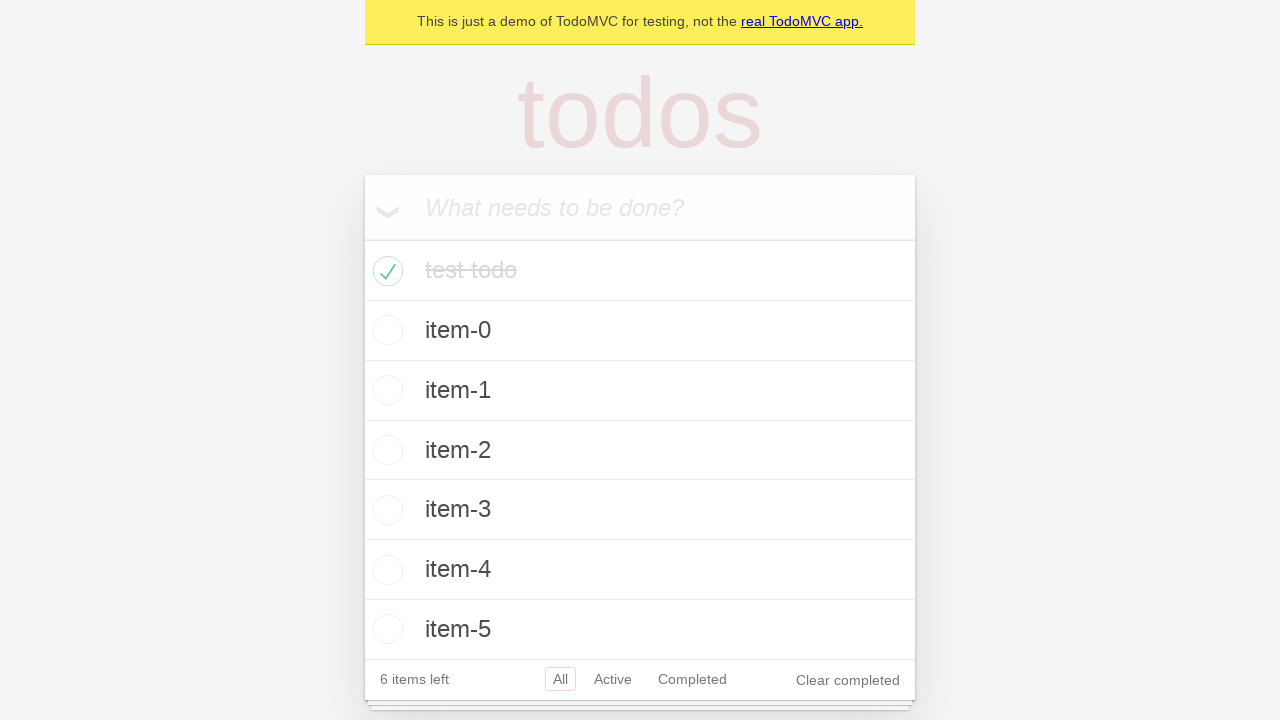

Clicked on textbox for todo item 8 at (640, 207) on internal:role=textbox[name="What needs to be done?"i]
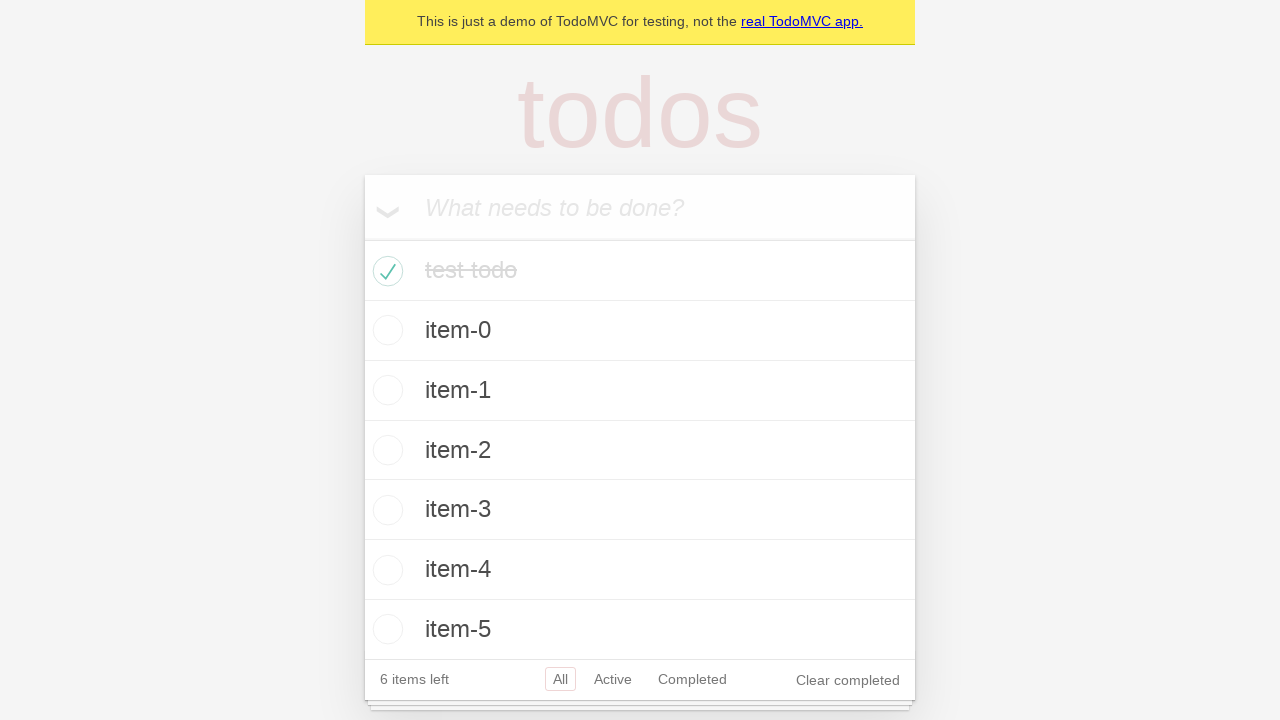

Filled textbox with 'item-6' on internal:role=textbox[name="What needs to be done?"i]
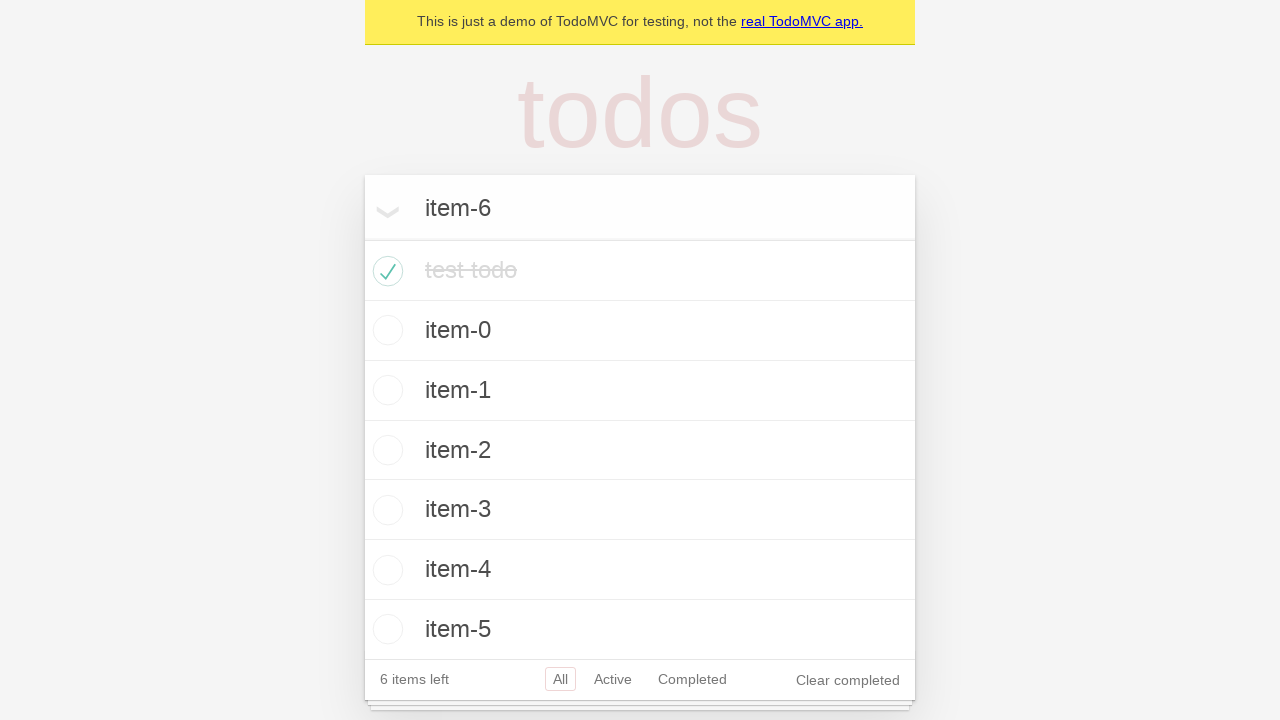

Pressed Enter to create todo item 'item-6' on internal:role=textbox[name="What needs to be done?"i]
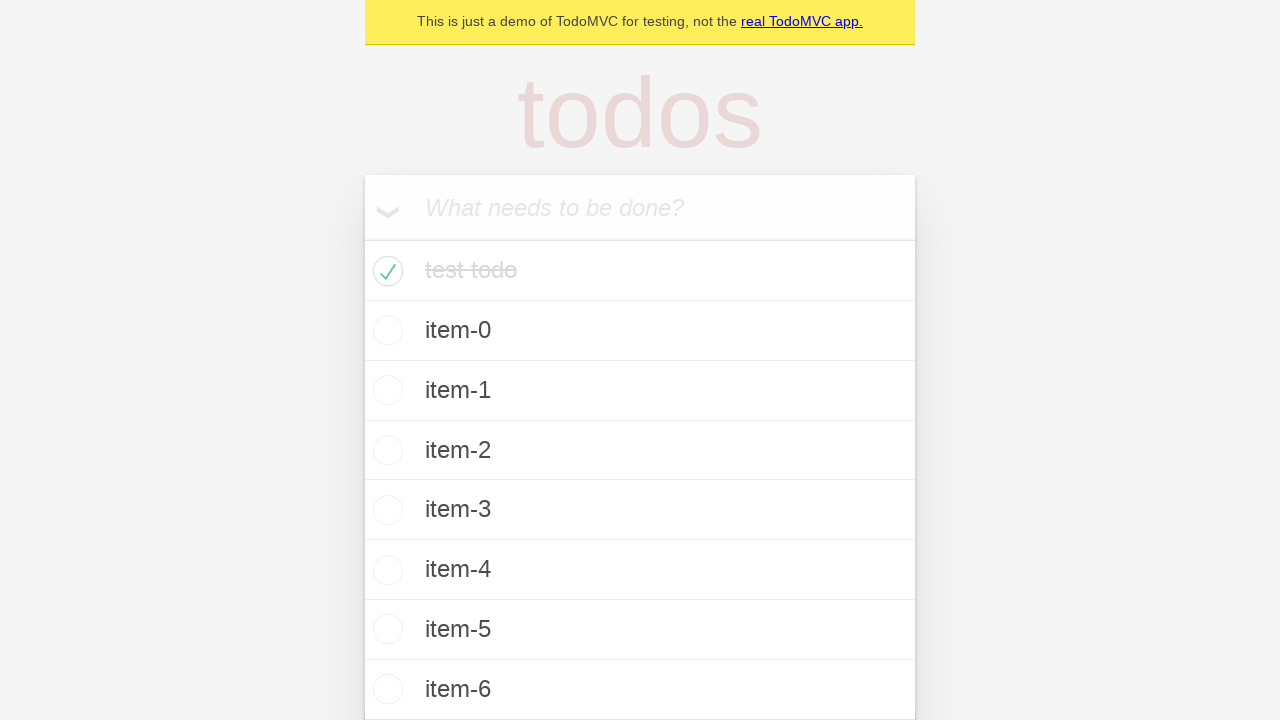

Clicked on textbox for todo item 9 at (640, 207) on internal:role=textbox[name="What needs to be done?"i]
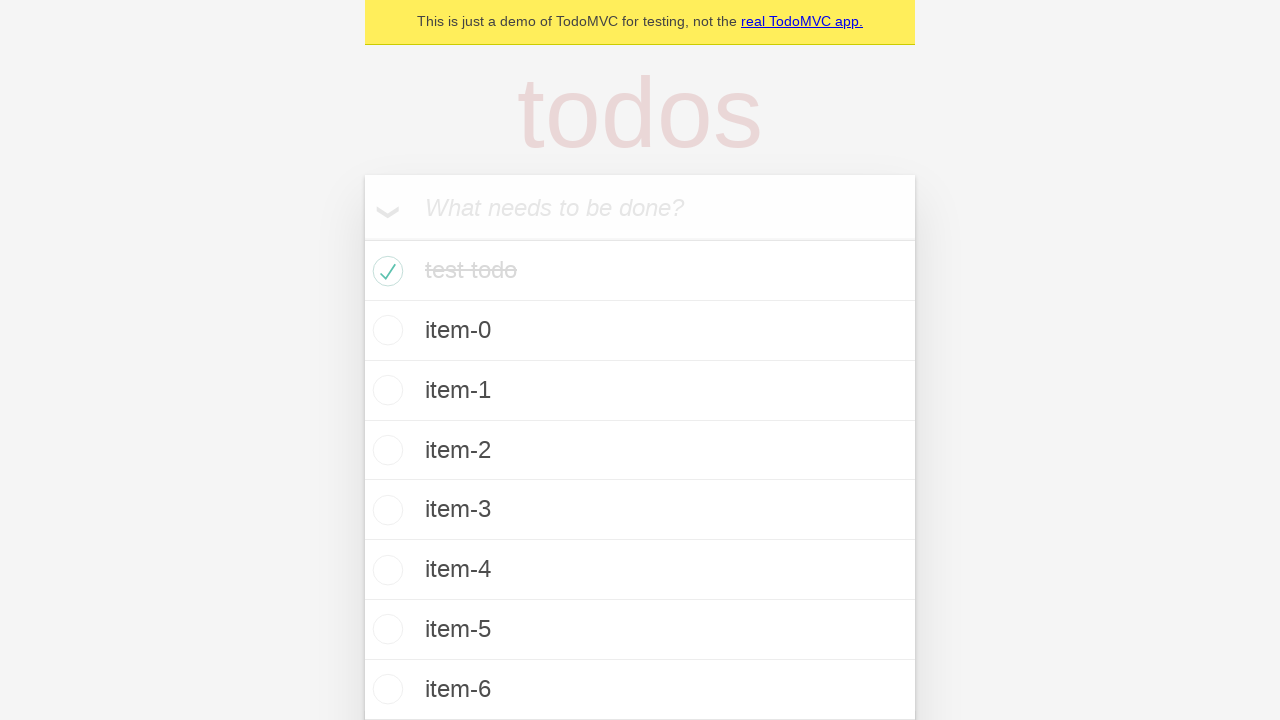

Filled textbox with 'item-7' on internal:role=textbox[name="What needs to be done?"i]
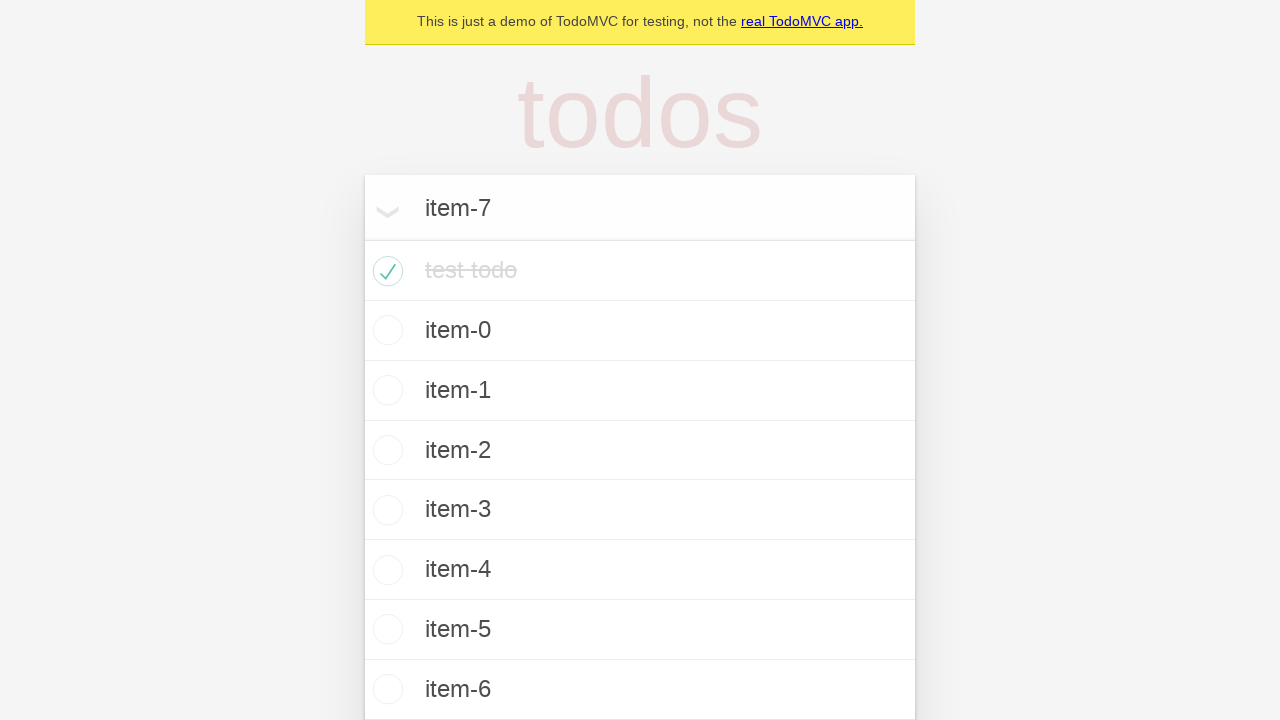

Pressed Enter to create todo item 'item-7' on internal:role=textbox[name="What needs to be done?"i]
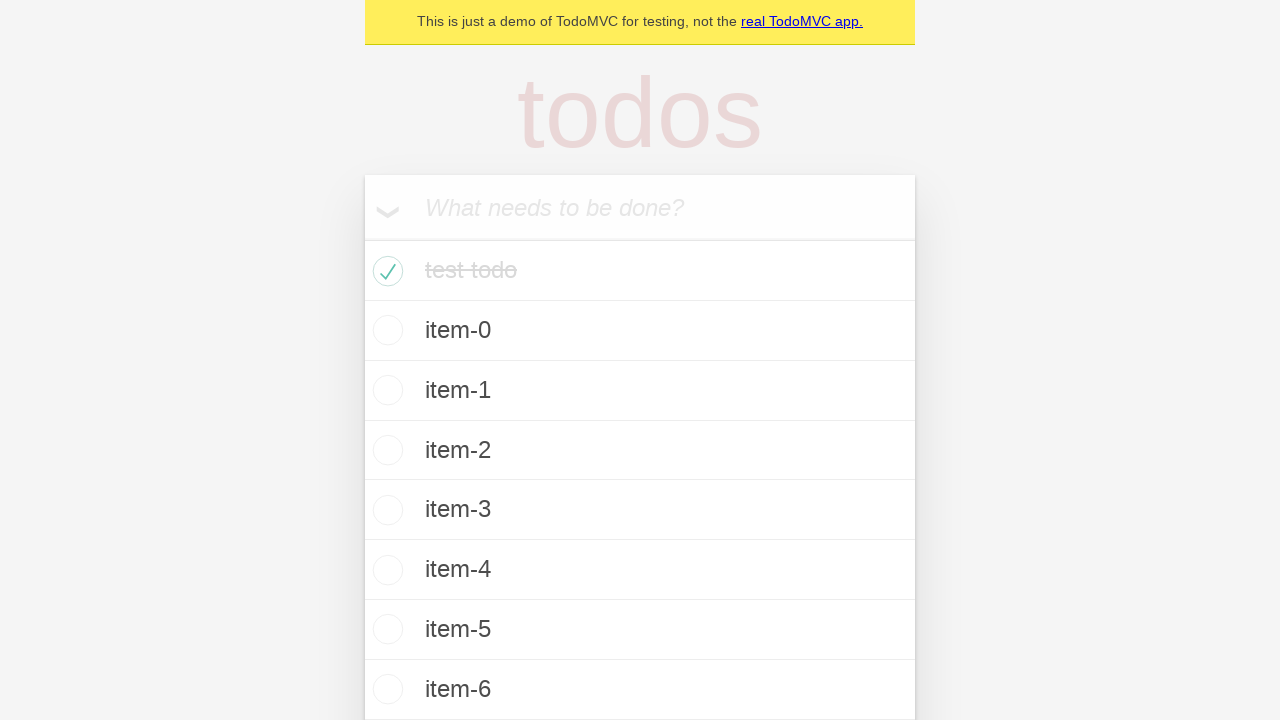

Navigated to All tab at (560, 574) on internal:role=link[name="All"i]
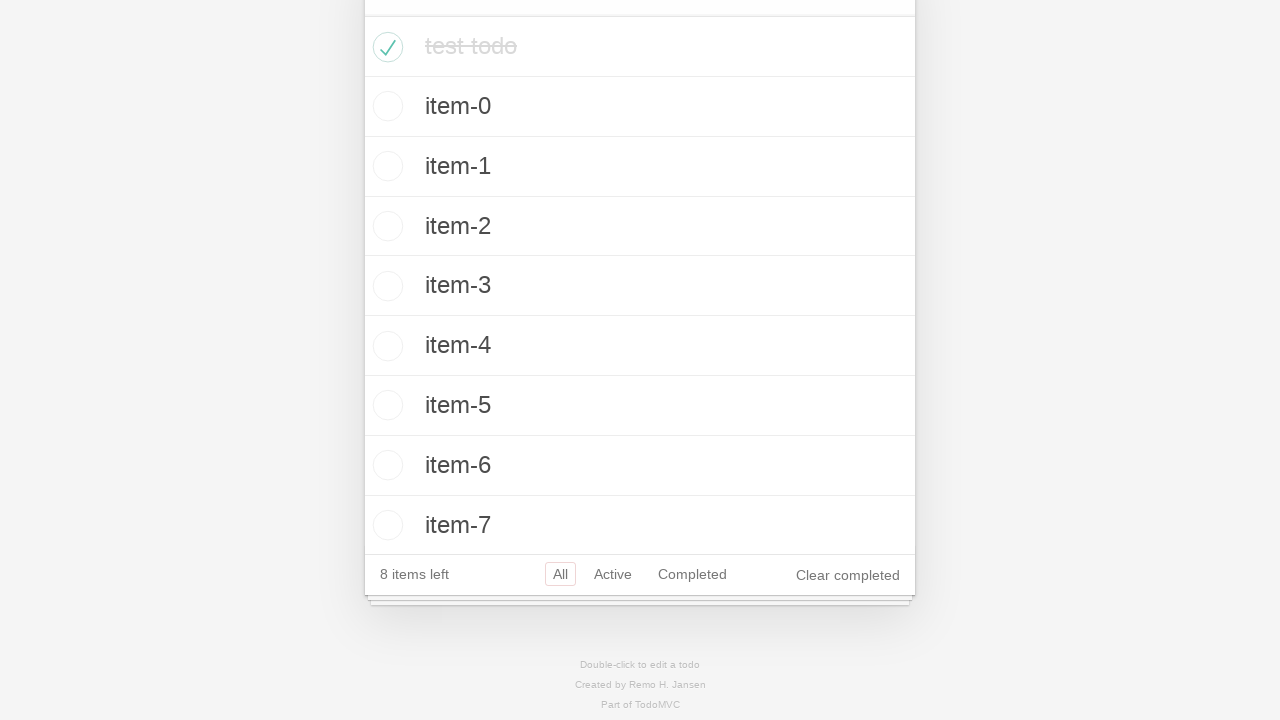

Located counter element
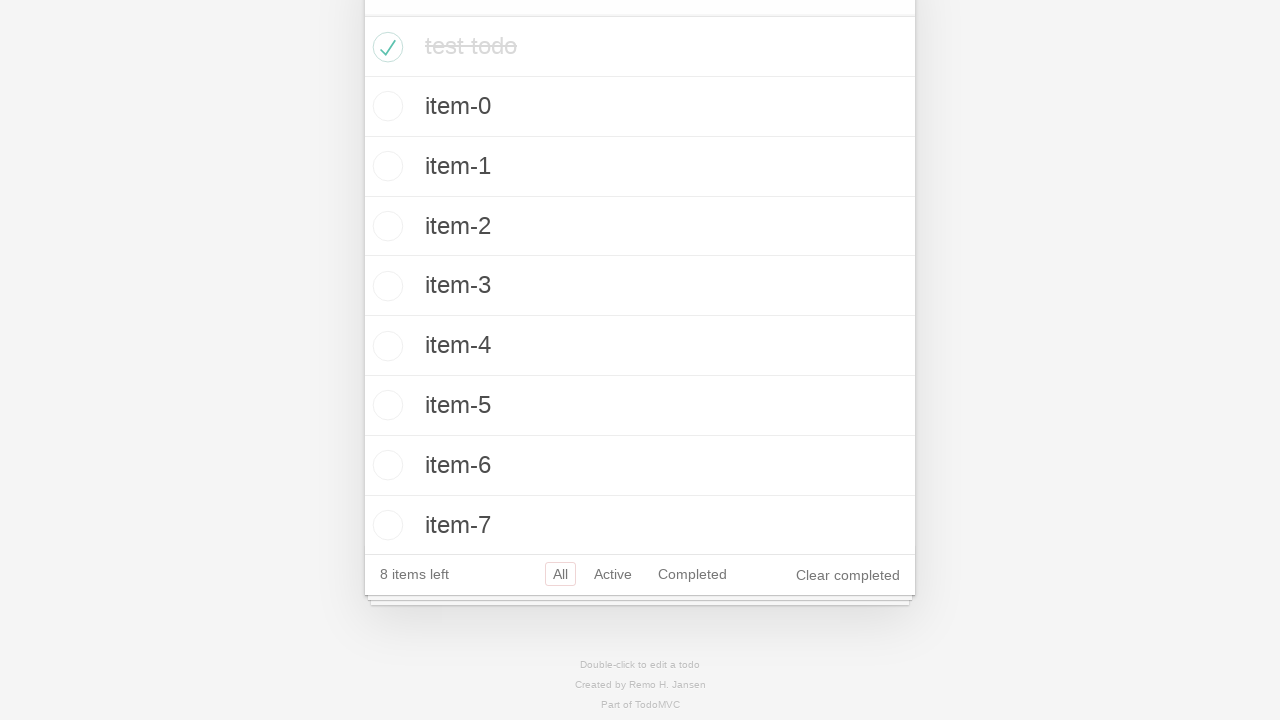

Verified counter shows 8 unchecked items
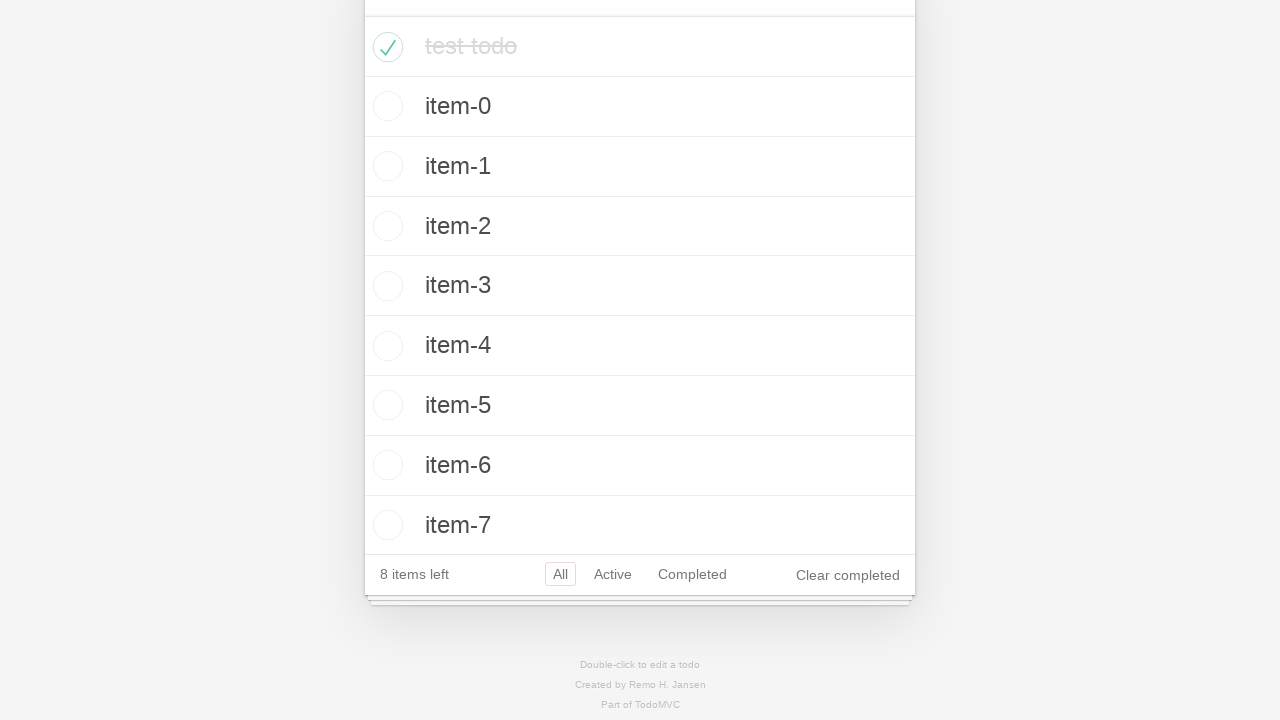

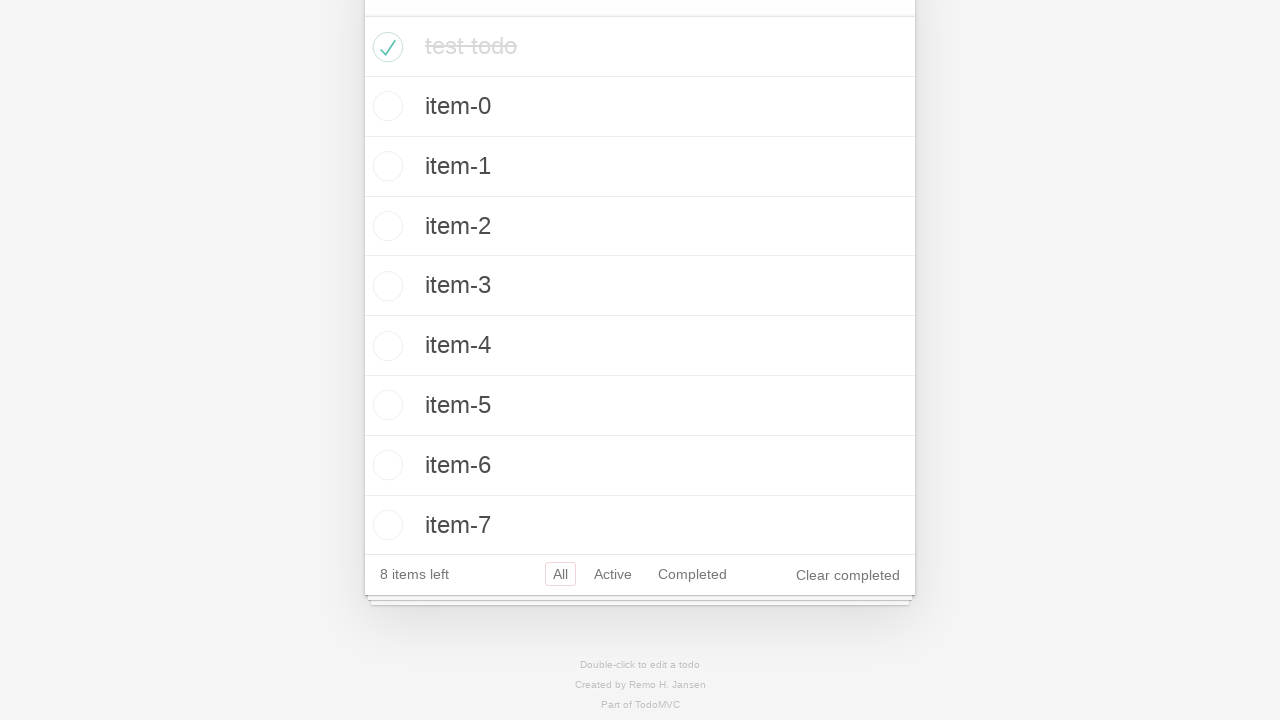